Tests that empty name field is not accepted in the form submission

Starting URL: https://davi-vert.vercel.app/index.html

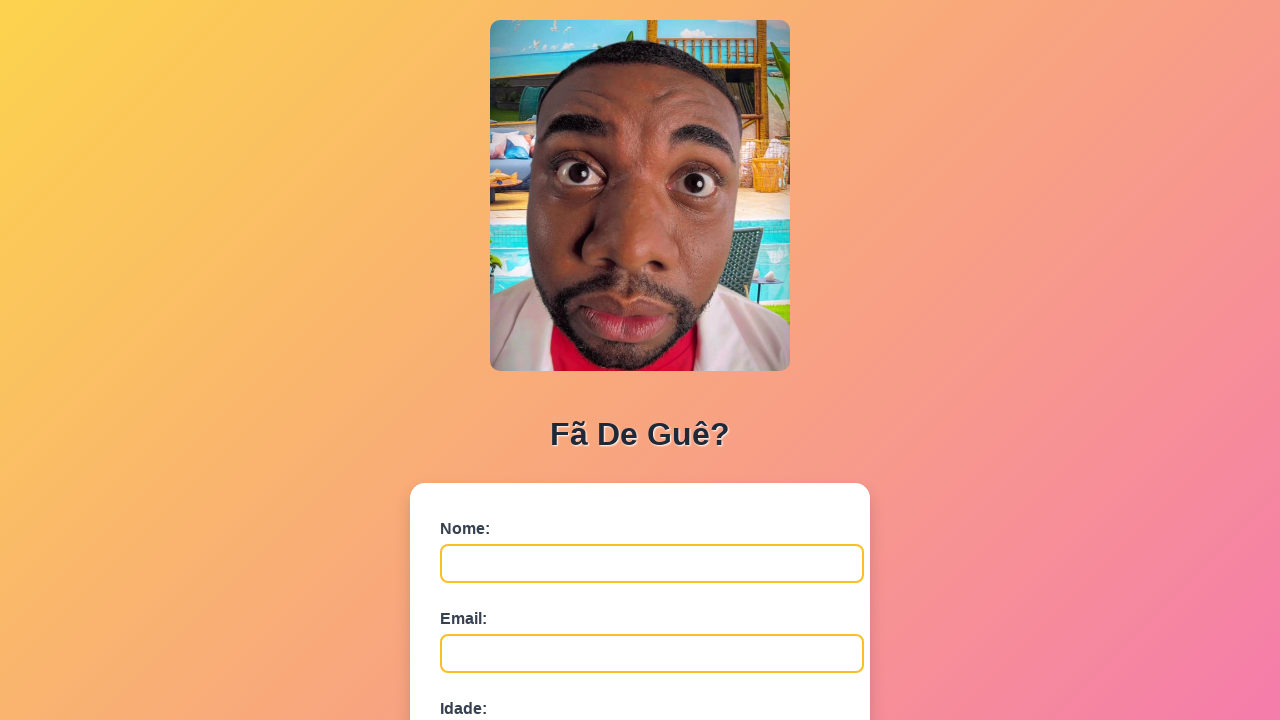

Navigated to form page at https://davi-vert.vercel.app/index.html
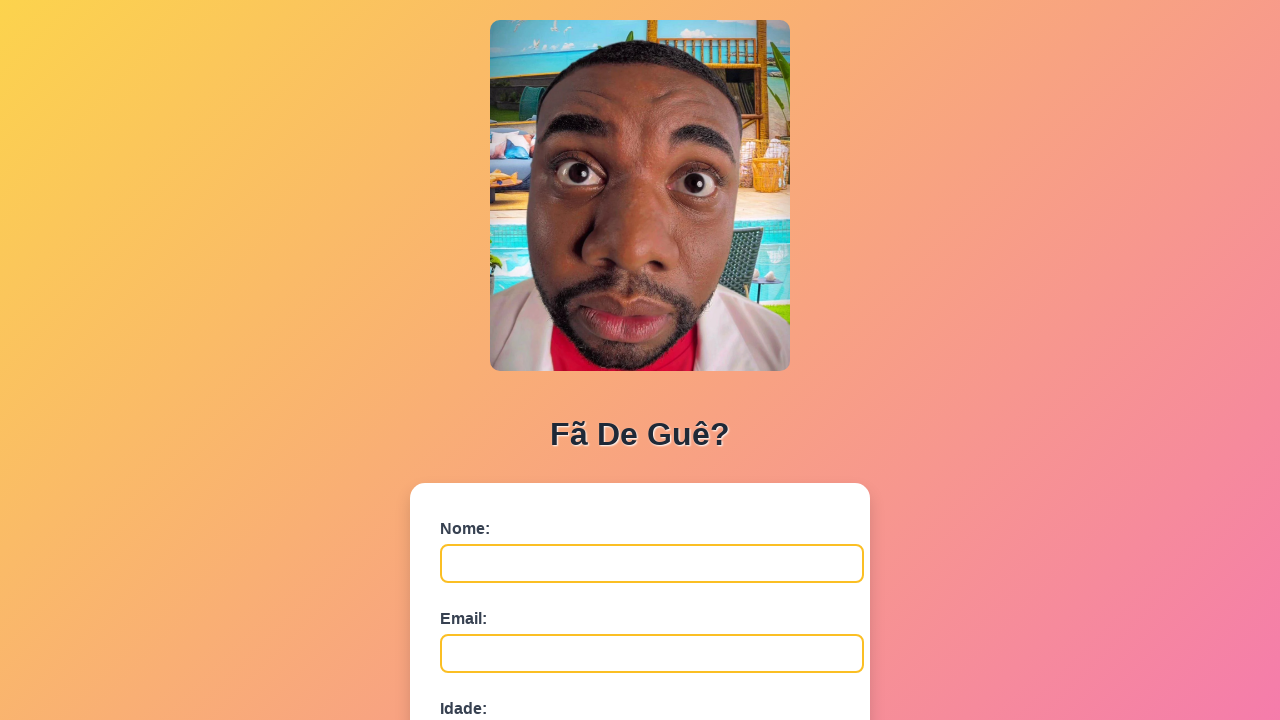

Cleared browser localStorage
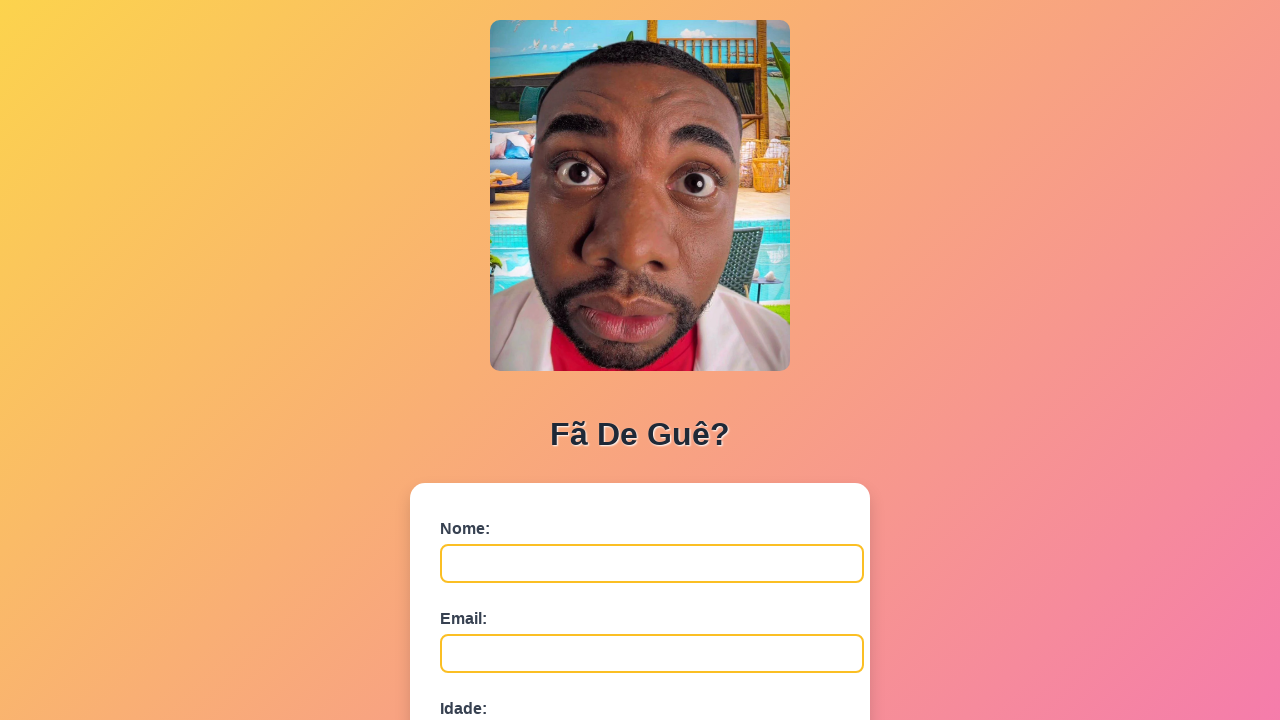

Filled email field with 'teste@email.com' on #email
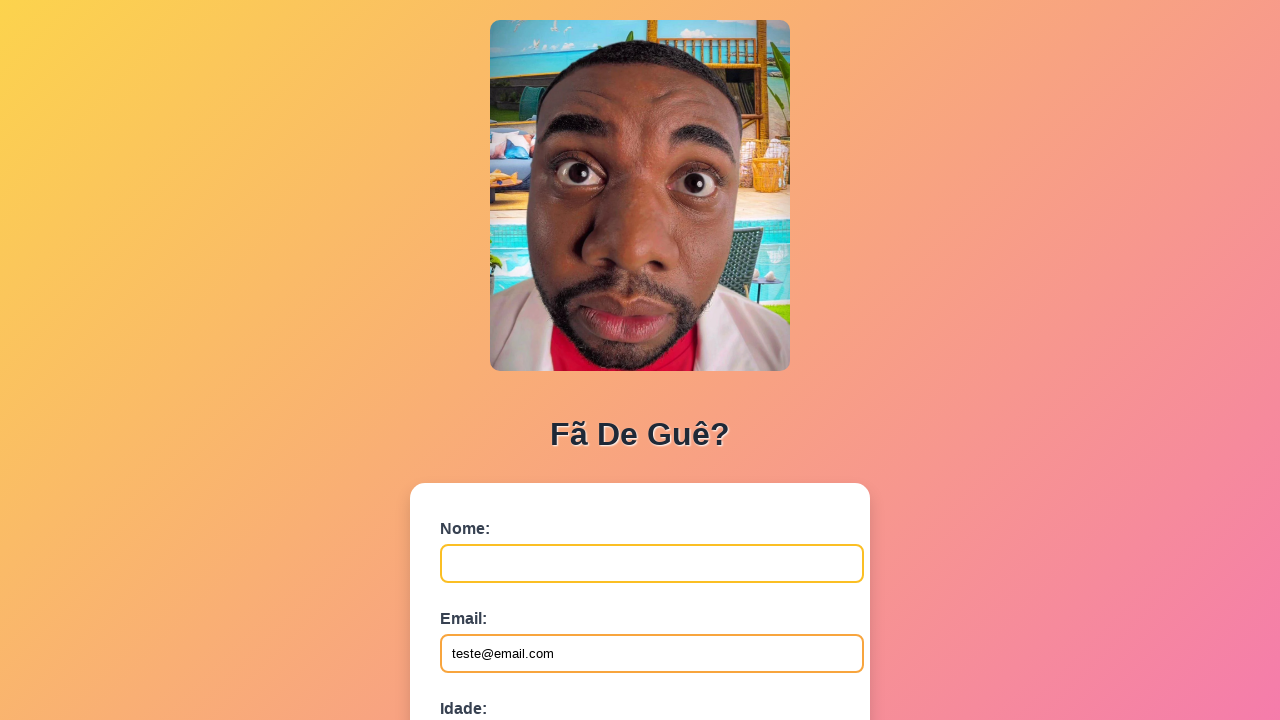

Filled age field with '25' on #idade
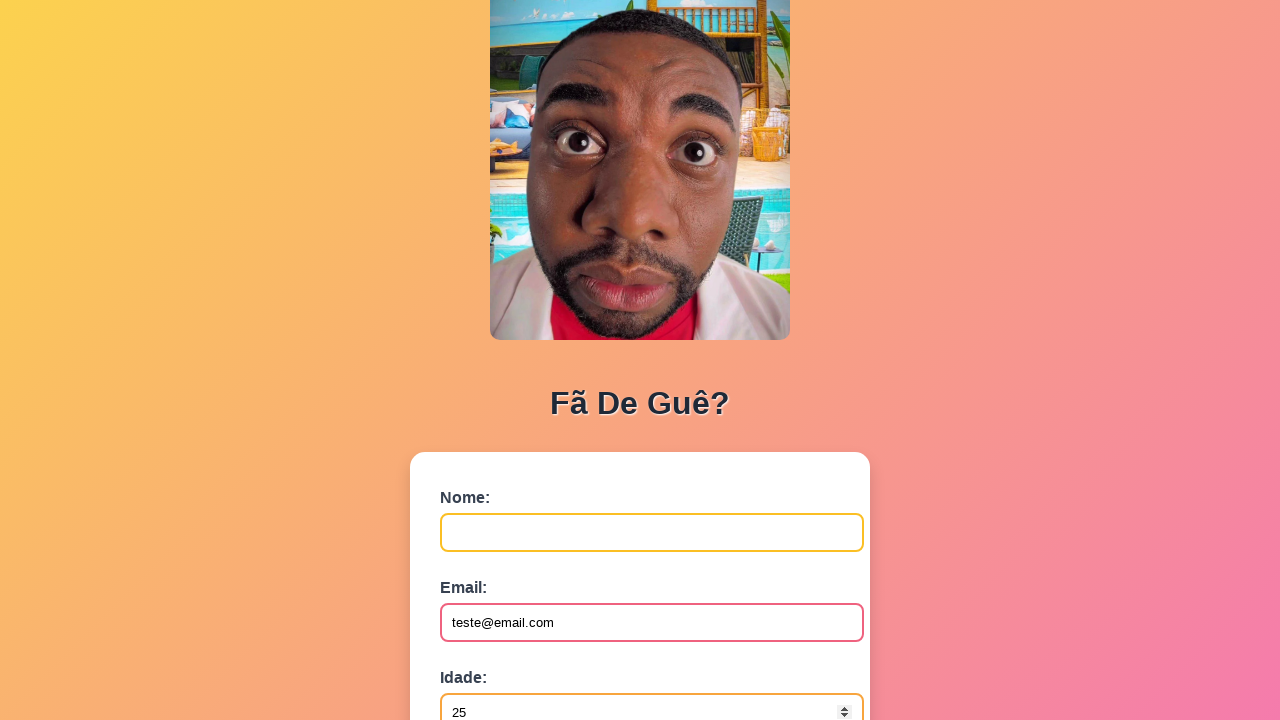

Clicked submit button with empty name field at (490, 569) on button[type='submit']
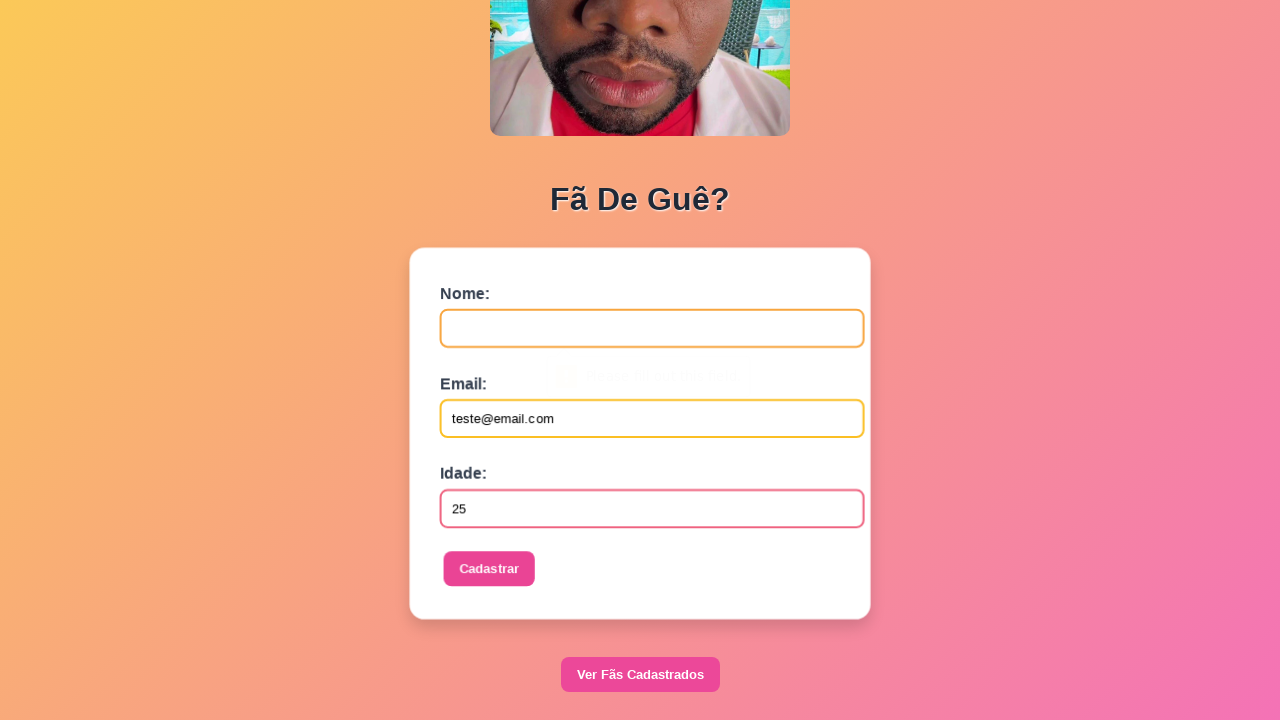

Set up dialog handler to accept alerts
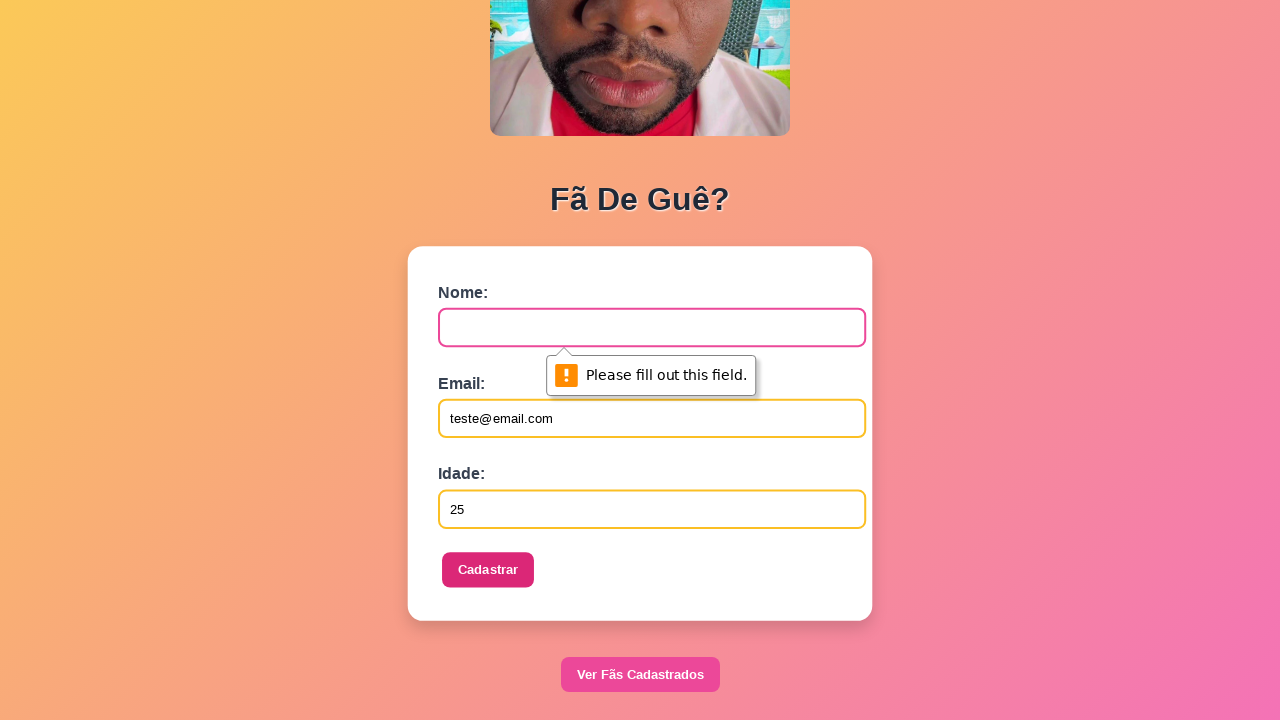

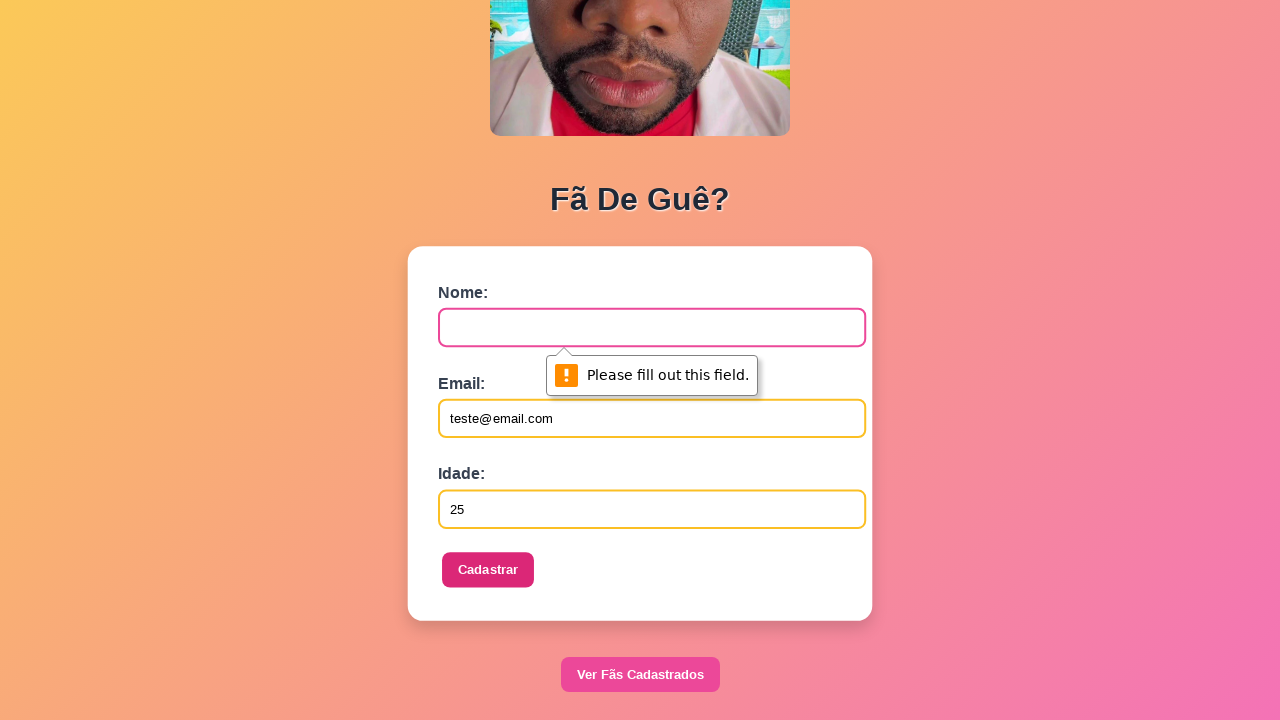